Tests dropdown functionality by locating a dropdown element and interacting with its options

Starting URL: https://the-internet.herokuapp.com/dropdown

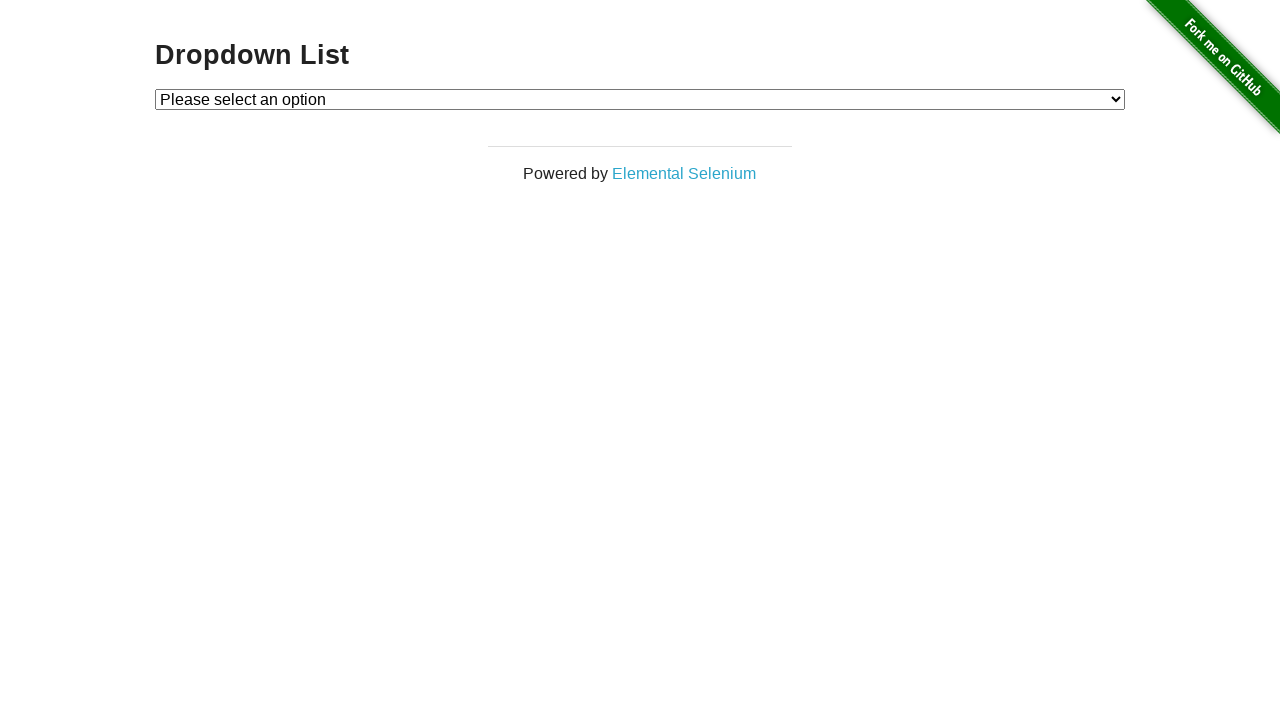

Dropdown element is visible and loaded
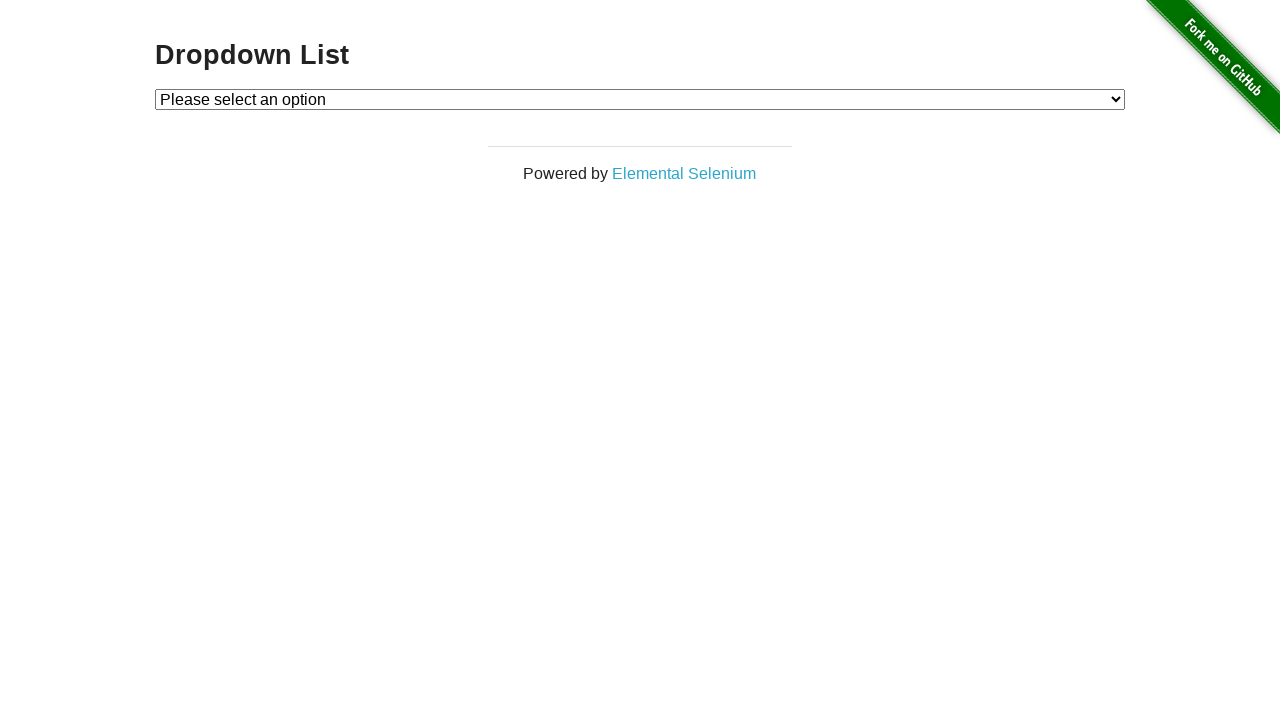

Selected Option 1 from the dropdown on #dropdown
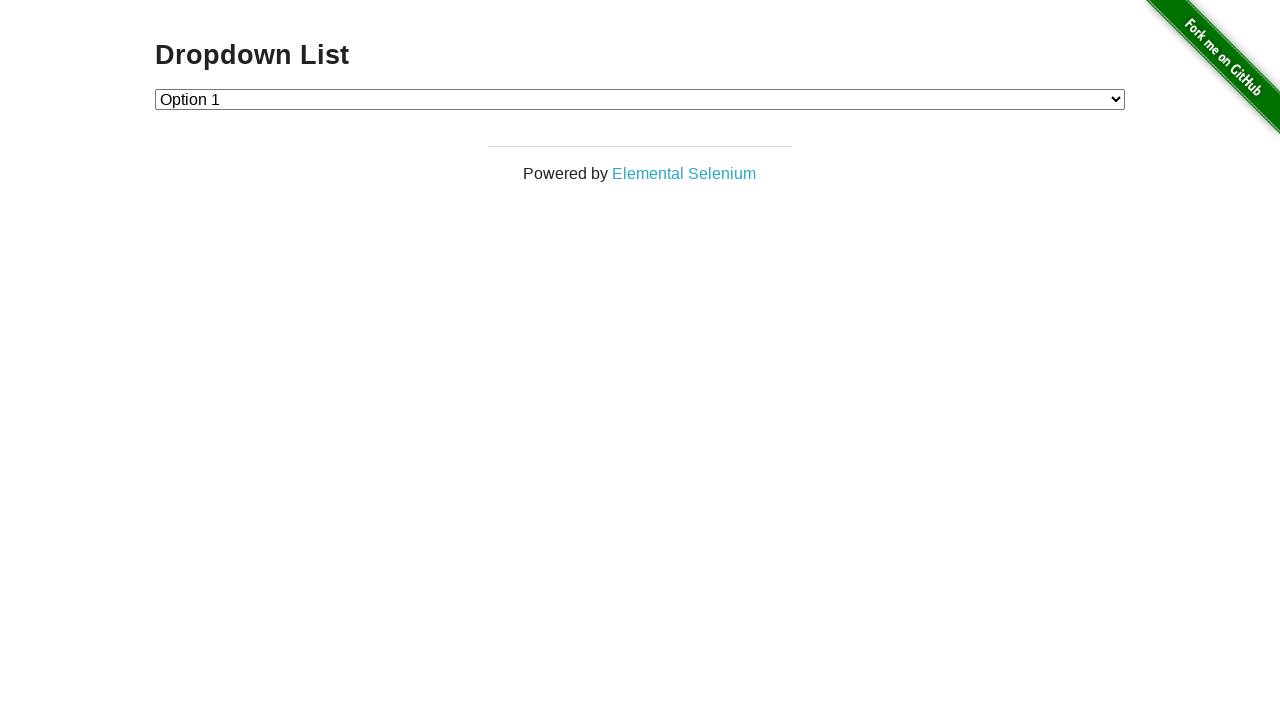

Selected Option 2 from the dropdown to verify functionality on #dropdown
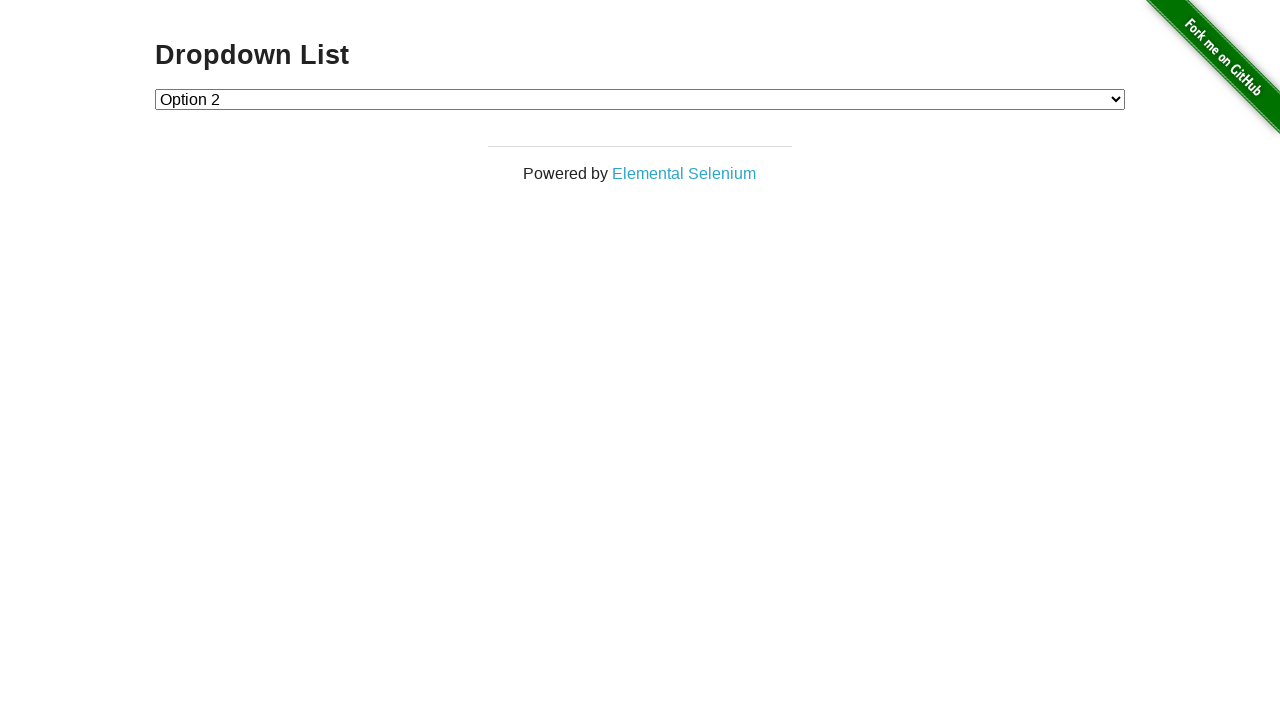

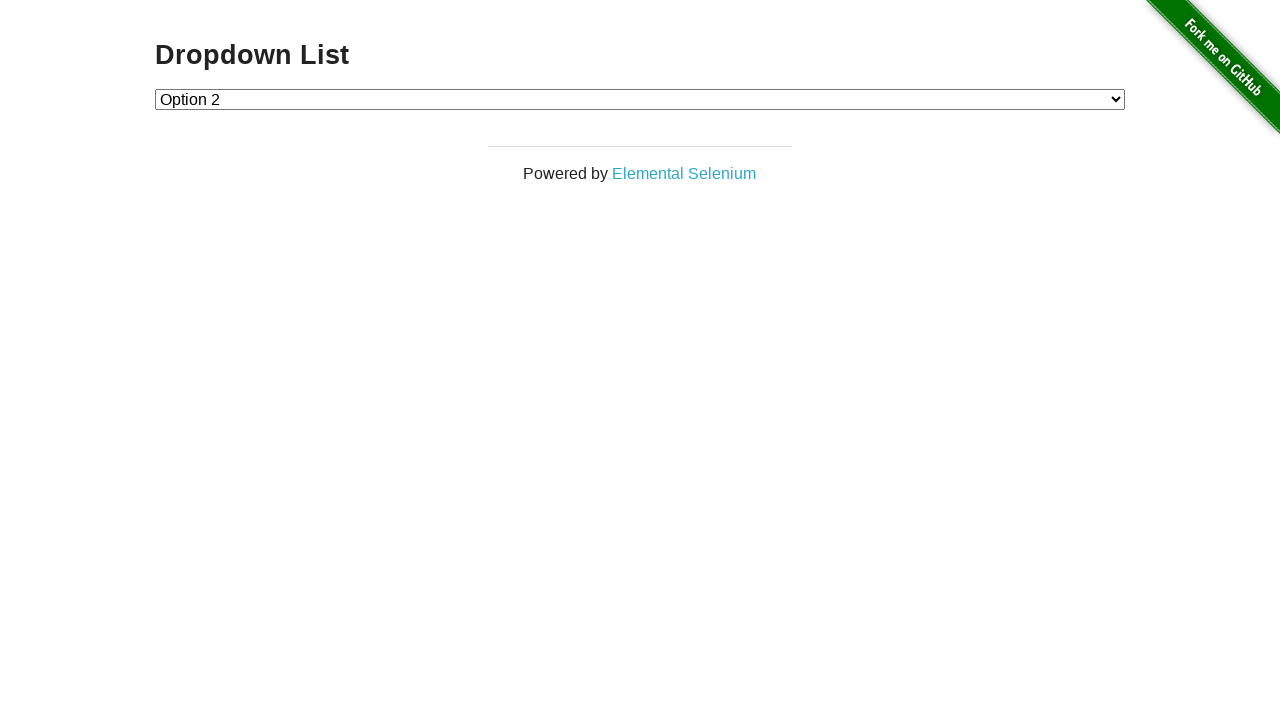